Tests an autocomplete widget on a demo site by entering the site, navigating to the Widgets > AutoComplete section, typing partial text in a search box, waiting for suggestions, and selecting a specific option from the dropdown.

Starting URL: http://demo.automationtesting.in/Index.html

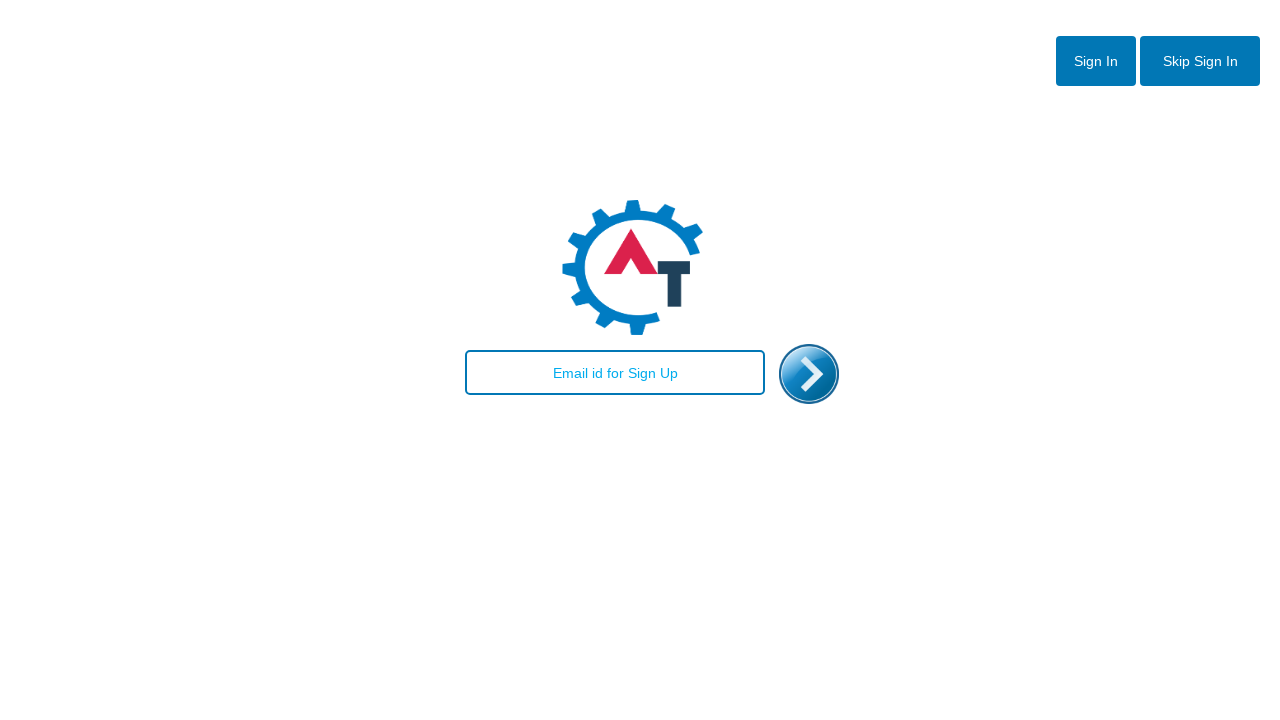

Filled email field with 'sukhjinder' on input#email
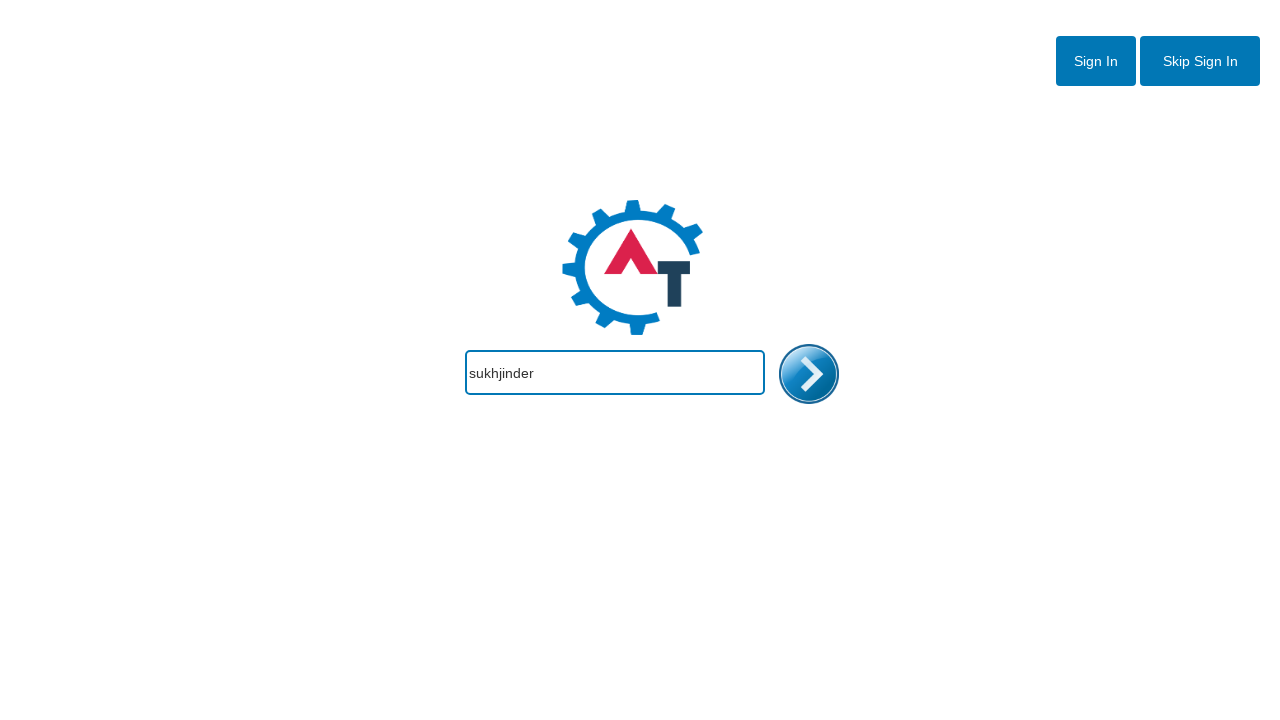

Clicked enter button to access demo site at (809, 374) on #enterimg
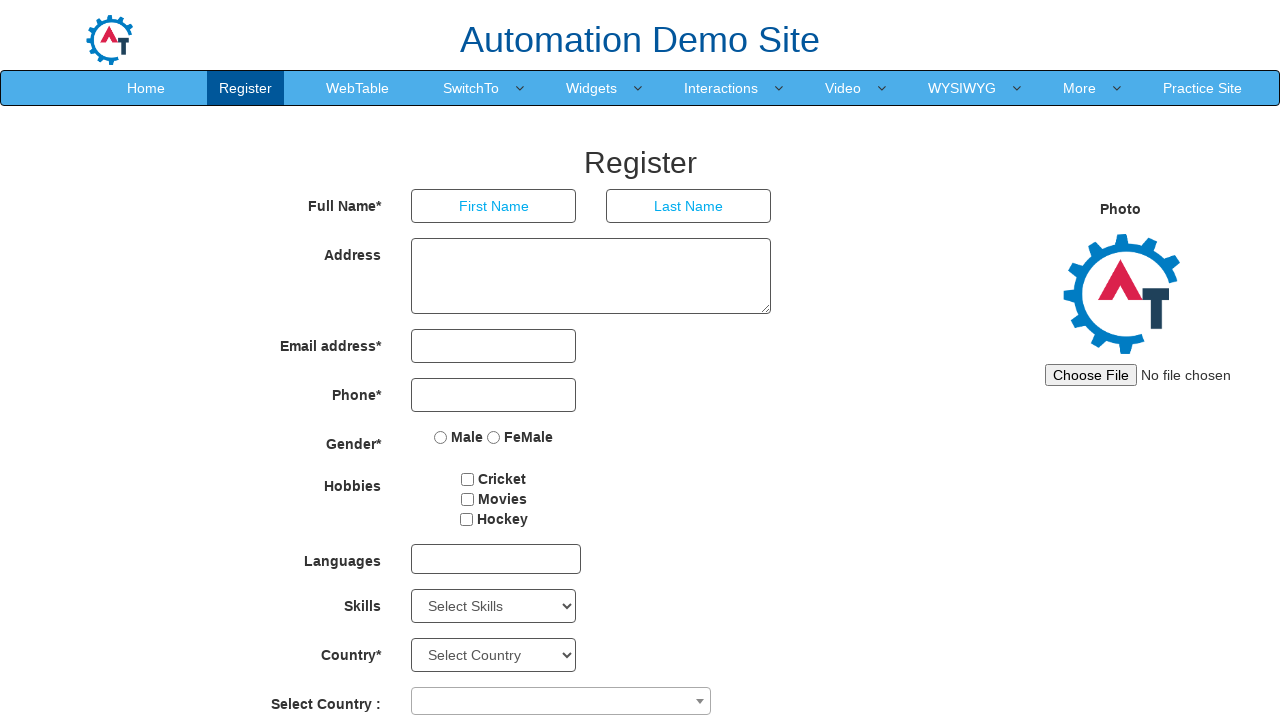

Clicked Widgets menu at (592, 88) on text=Widgets
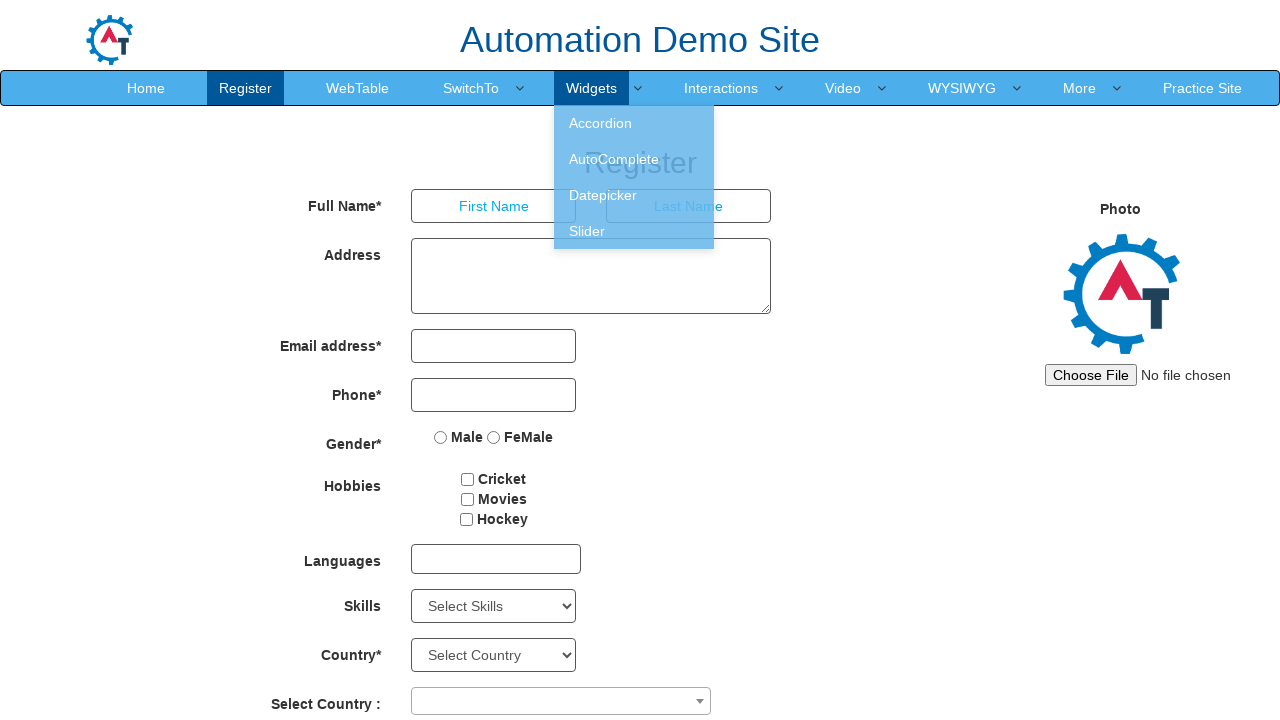

Clicked AutoComplete option in menu at (634, 159) on text=AutoComplete
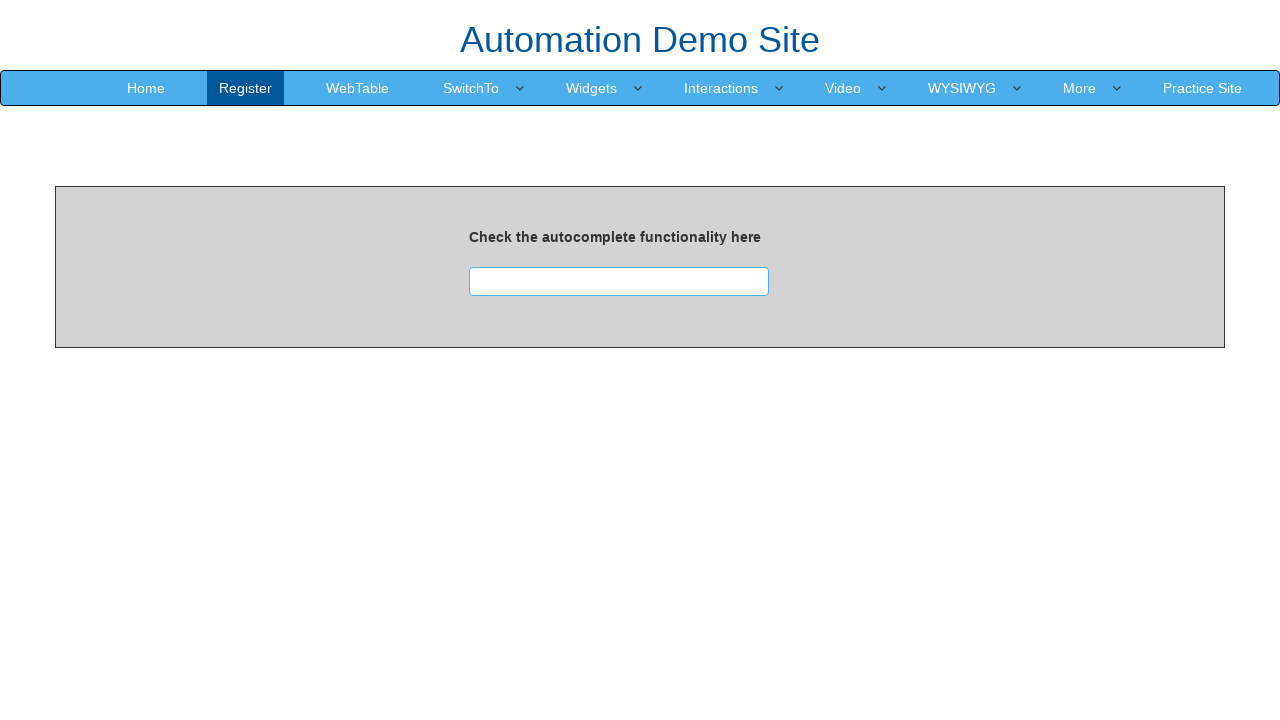

Typed 'he' in autocomplete search box on #searchbox
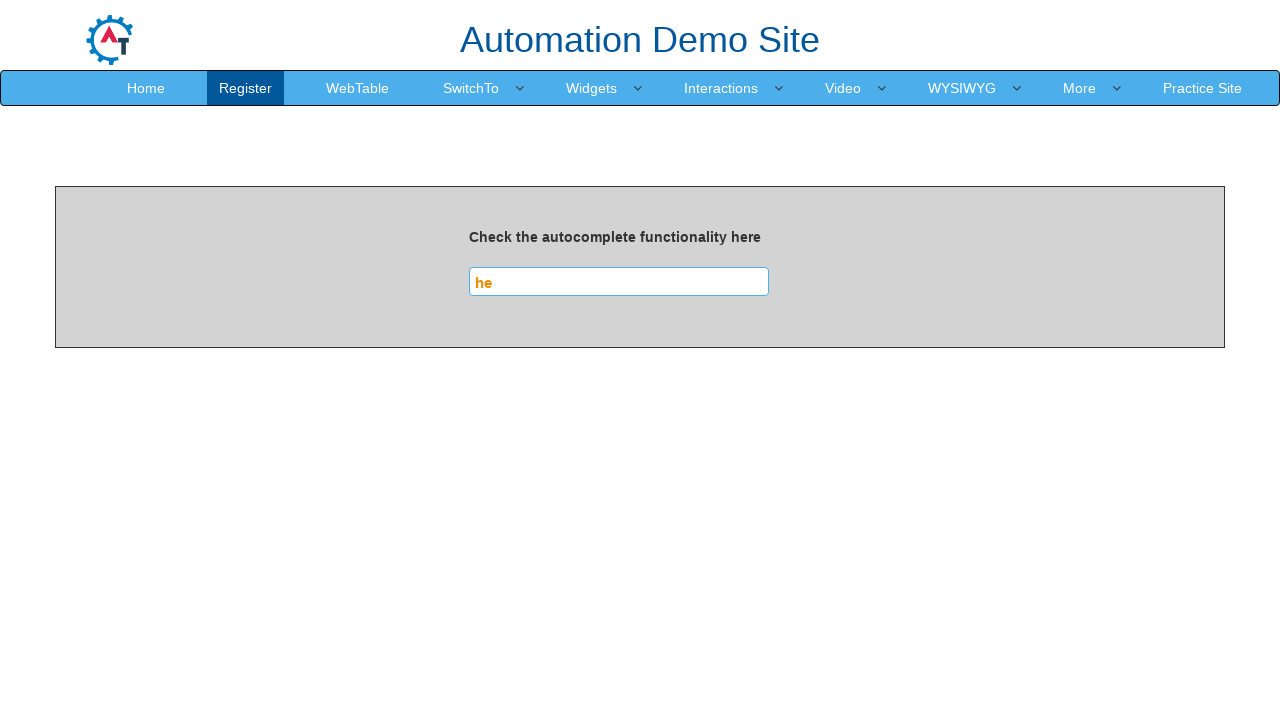

Autocomplete suggestions appeared
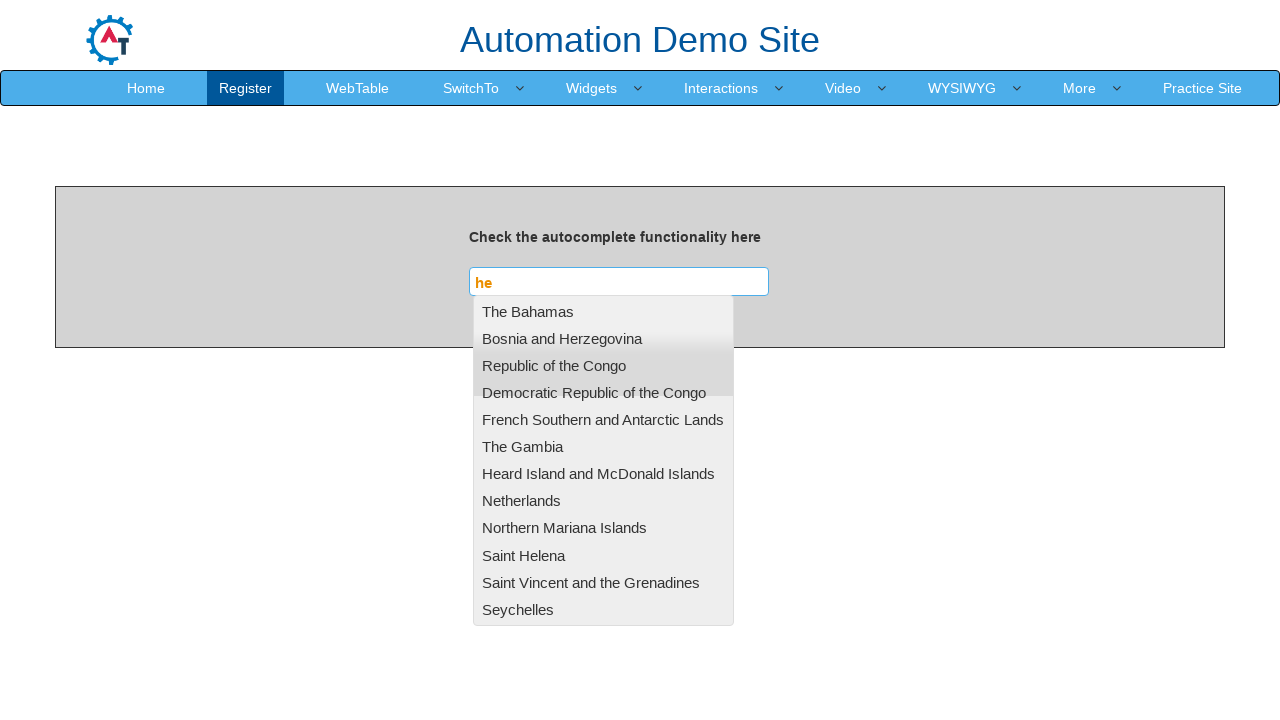

Selected 'The Bahamas' from autocomplete suggestions at (603, 311) on #ui-id-1 li:has-text('The Bahamas')
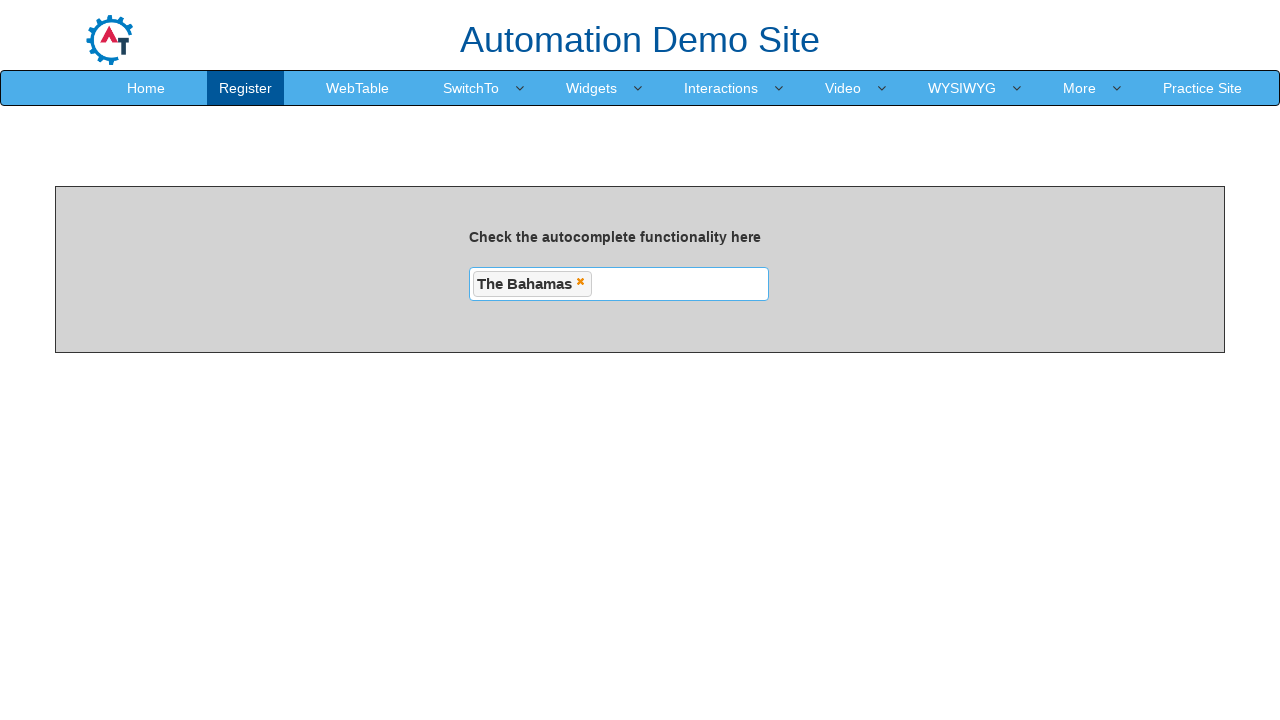

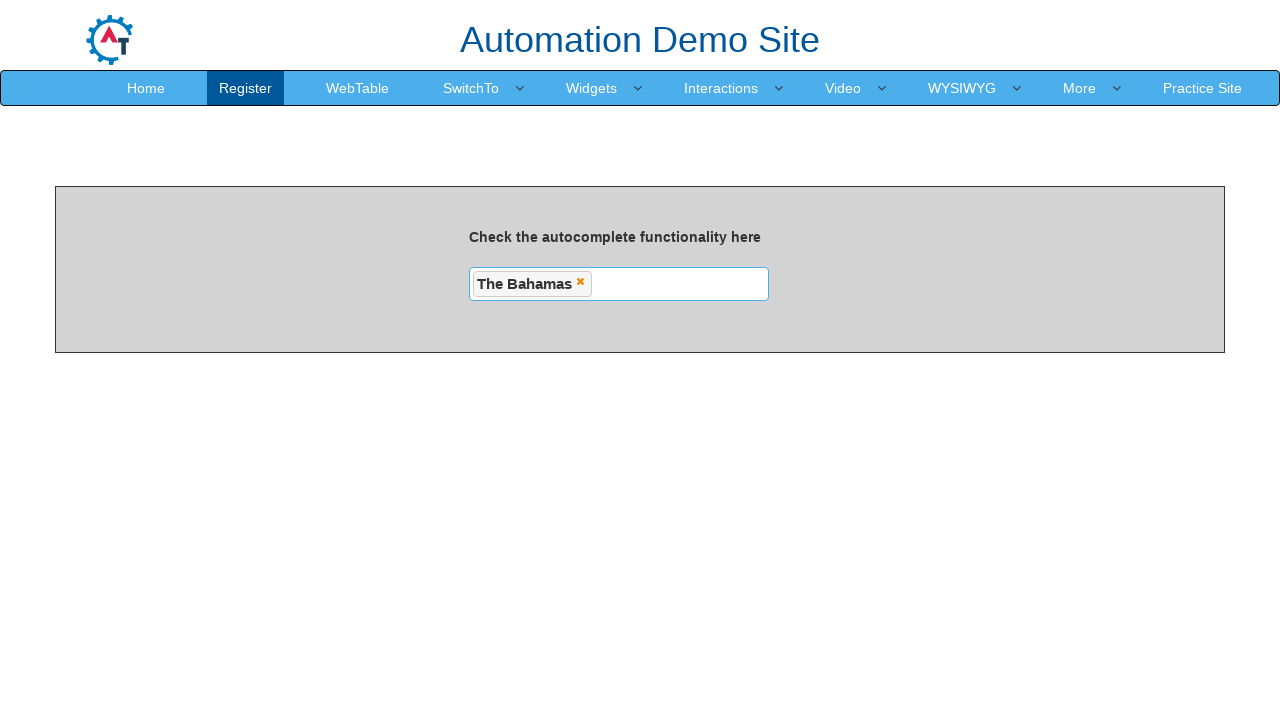